Checks if BMW checkbox is selected and clicks it if not selected

Starting URL: https://www.letskodeit.com/practice

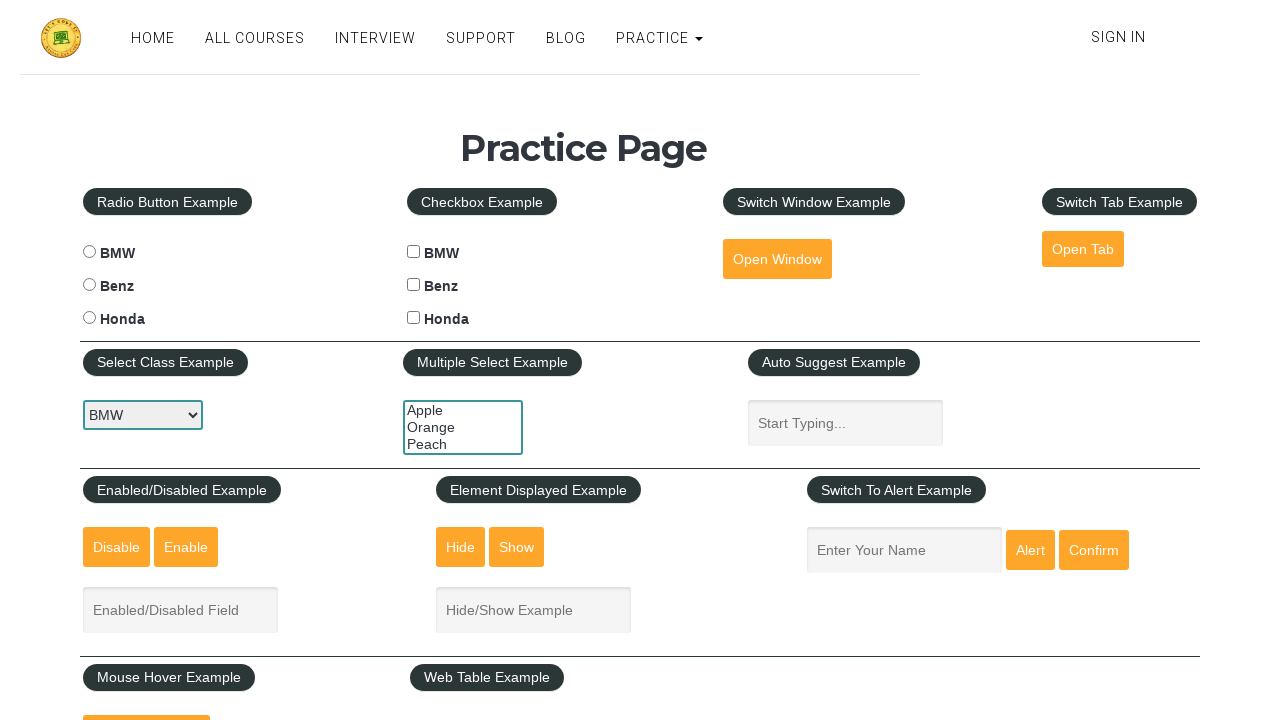

Navigated to practice page
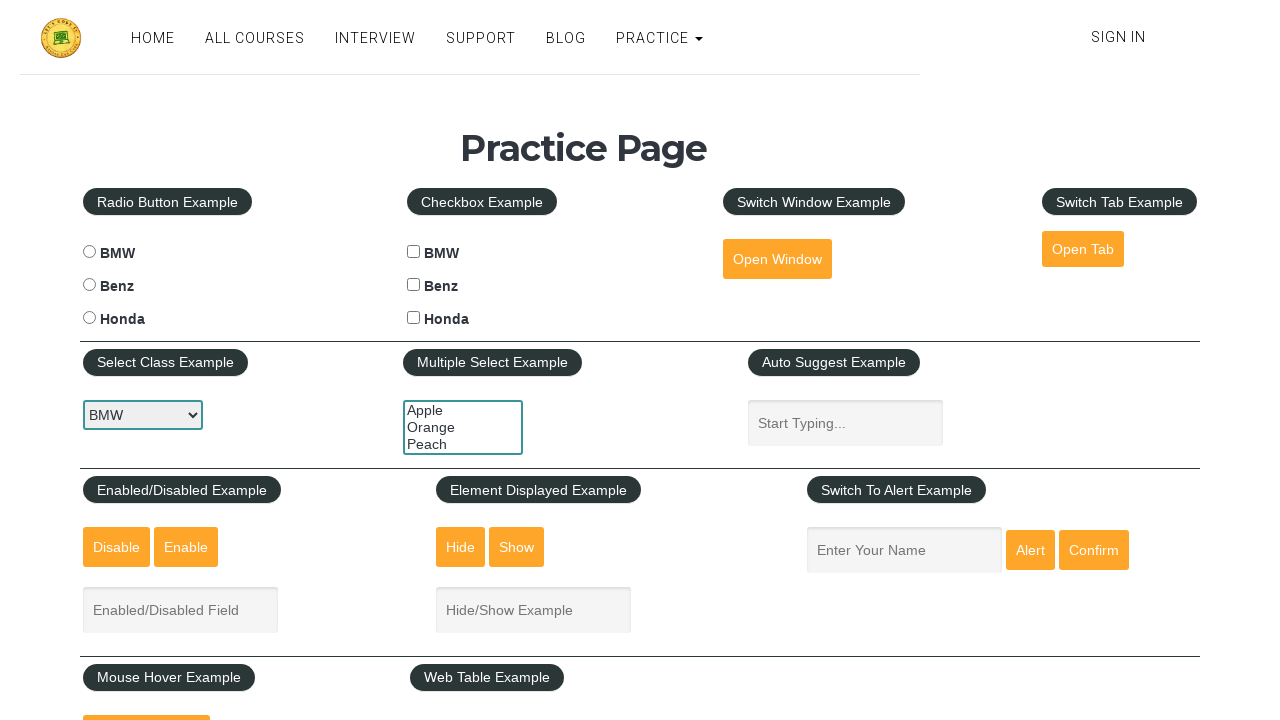

Located BMW checkbox element
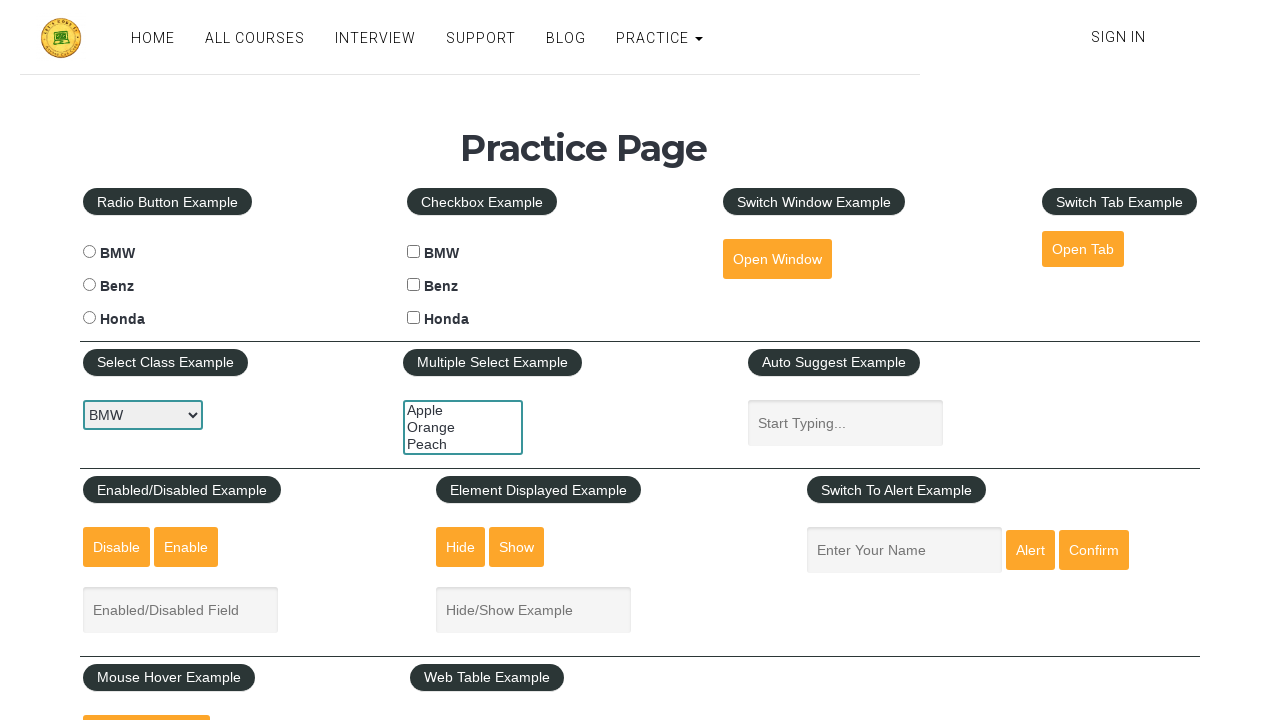

Verified BMW checkbox is not selected
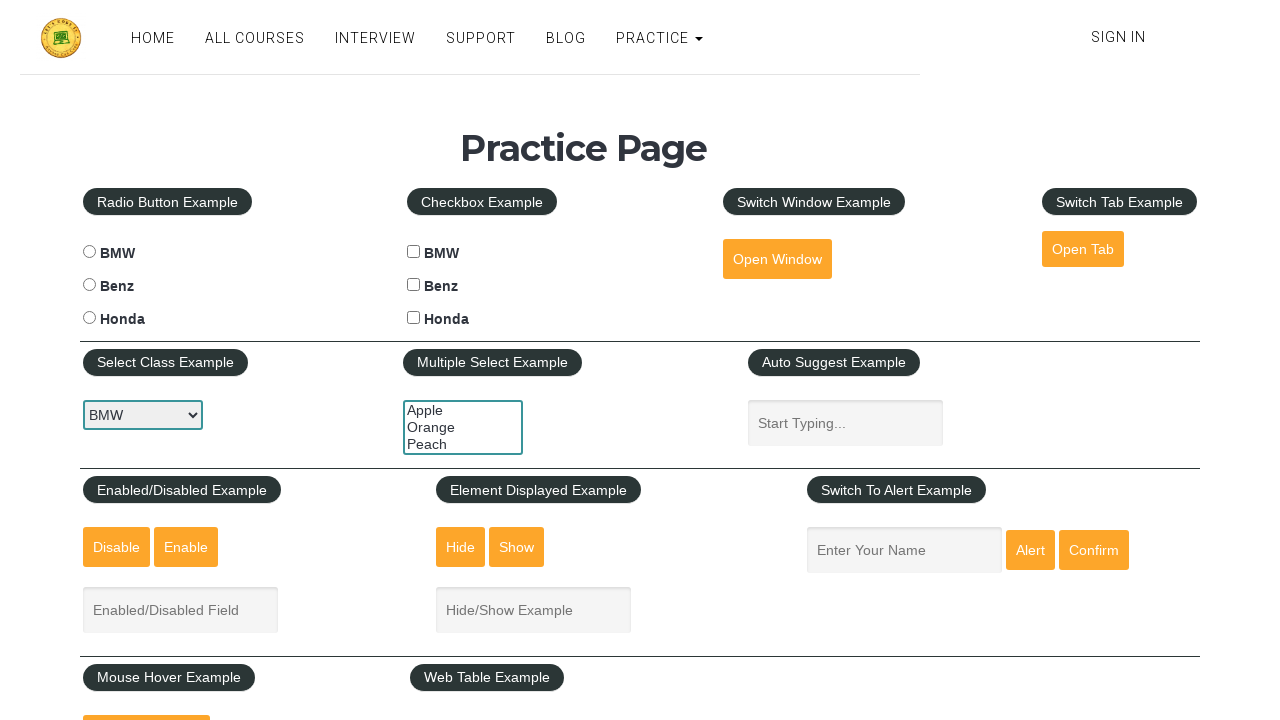

Clicked BMW checkbox to select it at (414, 252) on #bmwcheck
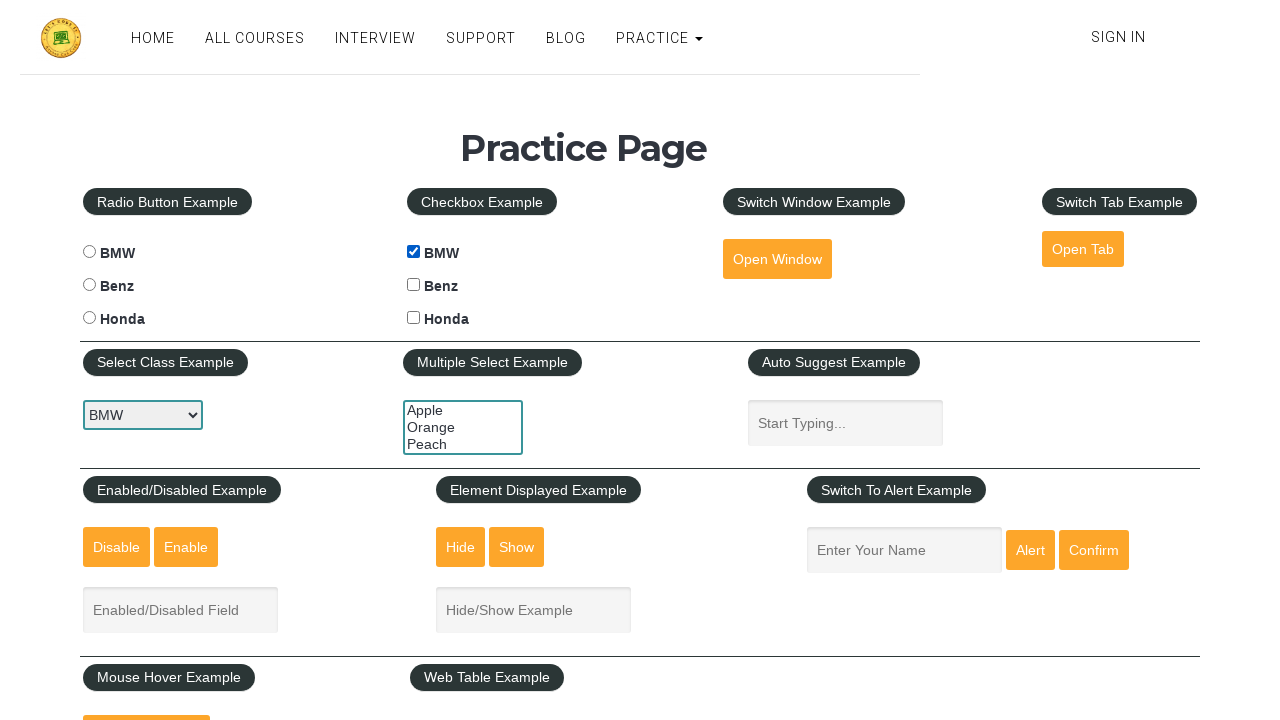

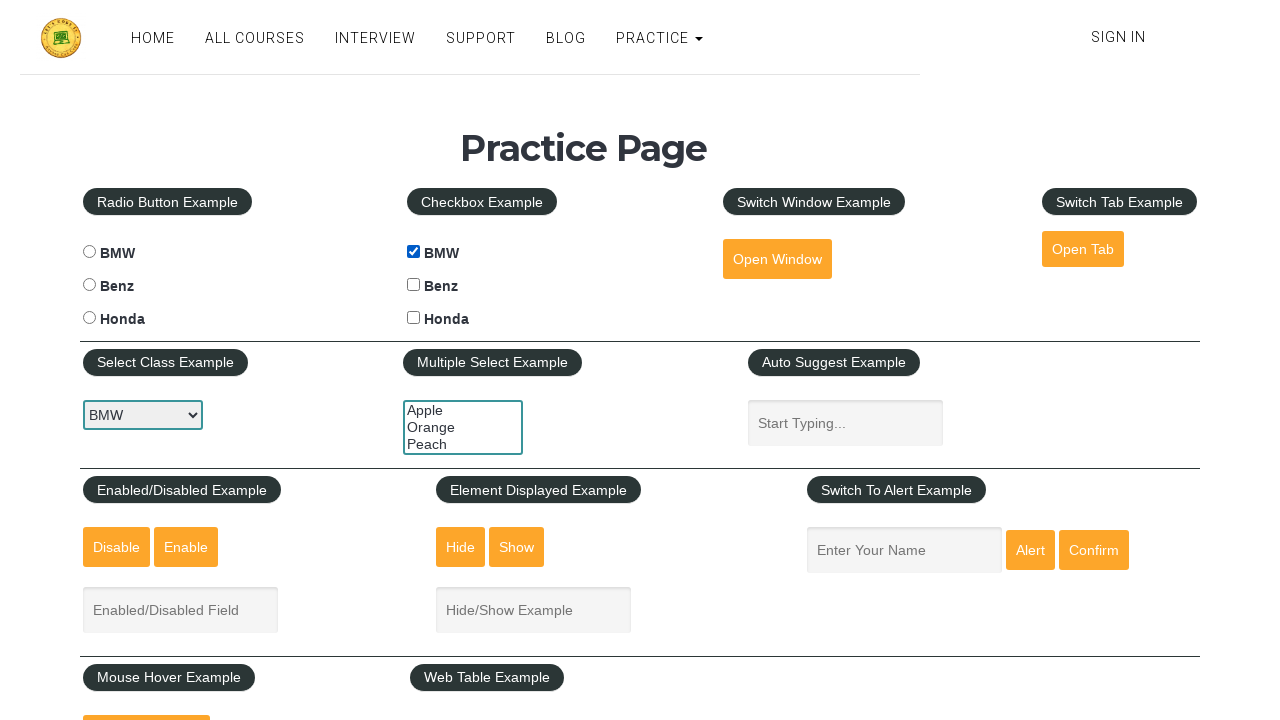